Tests a jQuery dropdown component by clicking on it to expand options and selecting a specific choice from the multi-selection dropdown

Starting URL: https://www.jqueryscript.net/demo/Drop-Down-Combo-Tree/#google_vignette

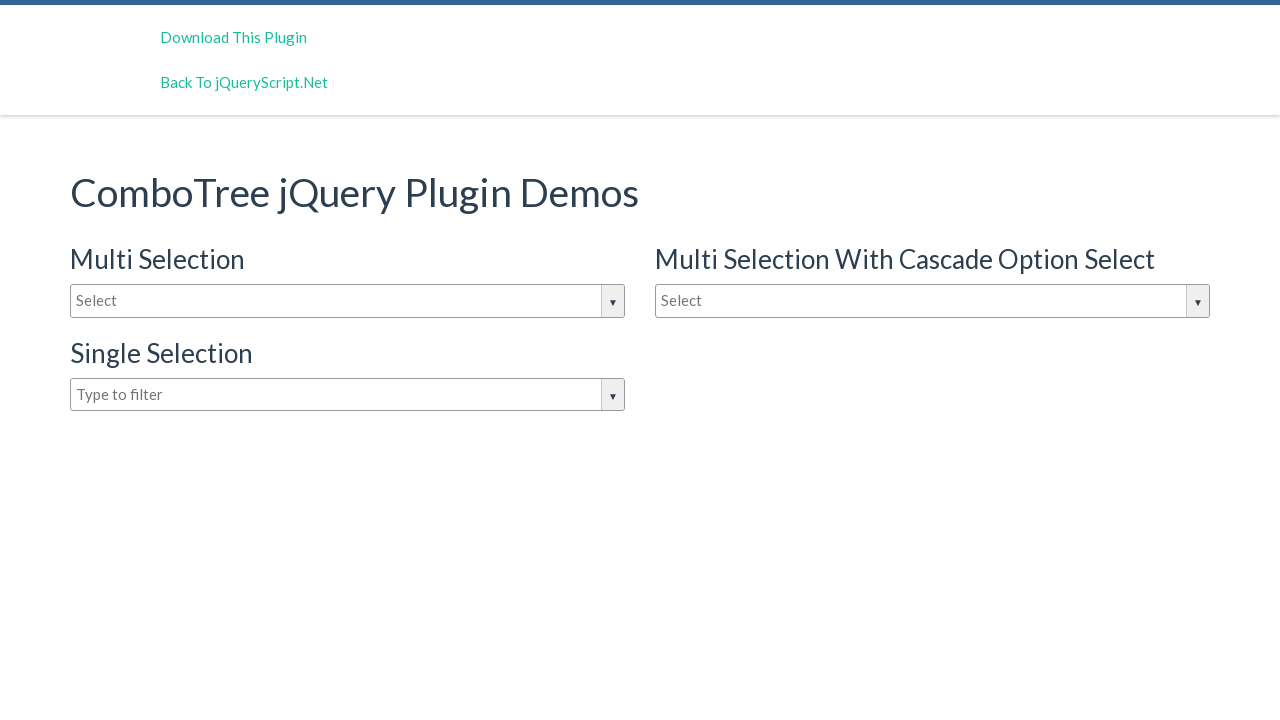

Clicked on the jQuery dropdown input to expand options at (348, 301) on input#justAnInputBox
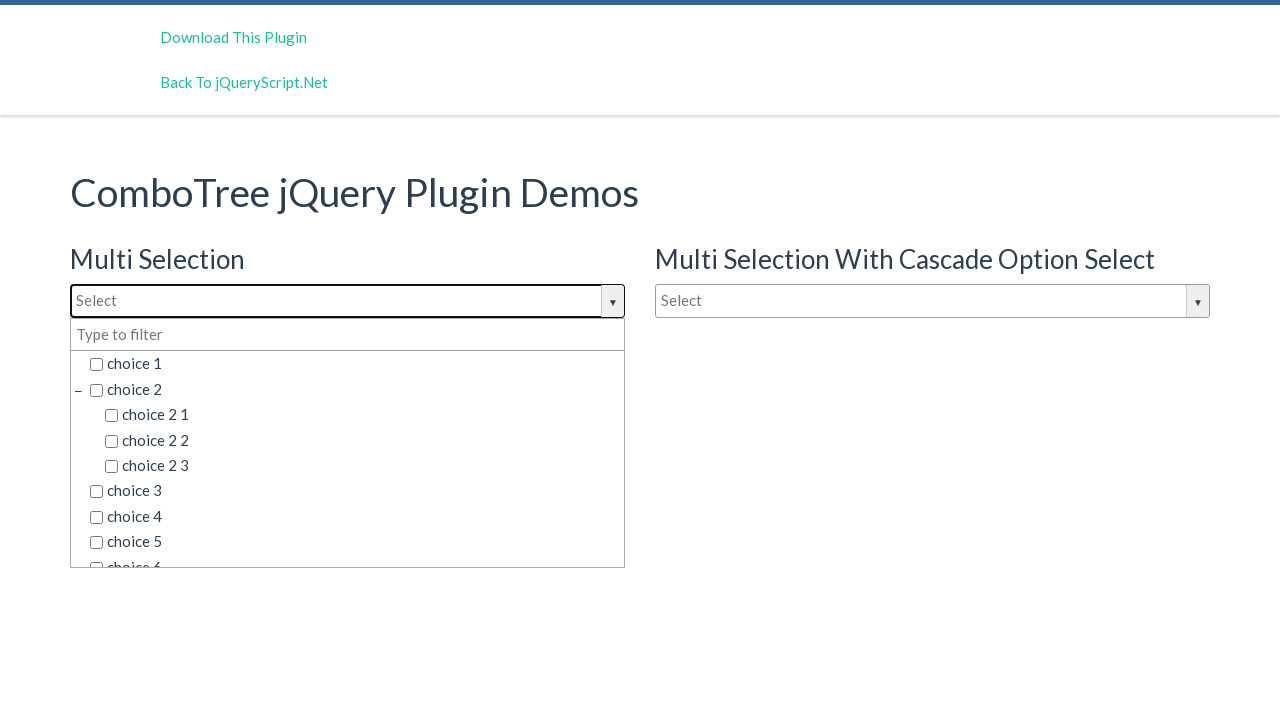

Dropdown options are now visible
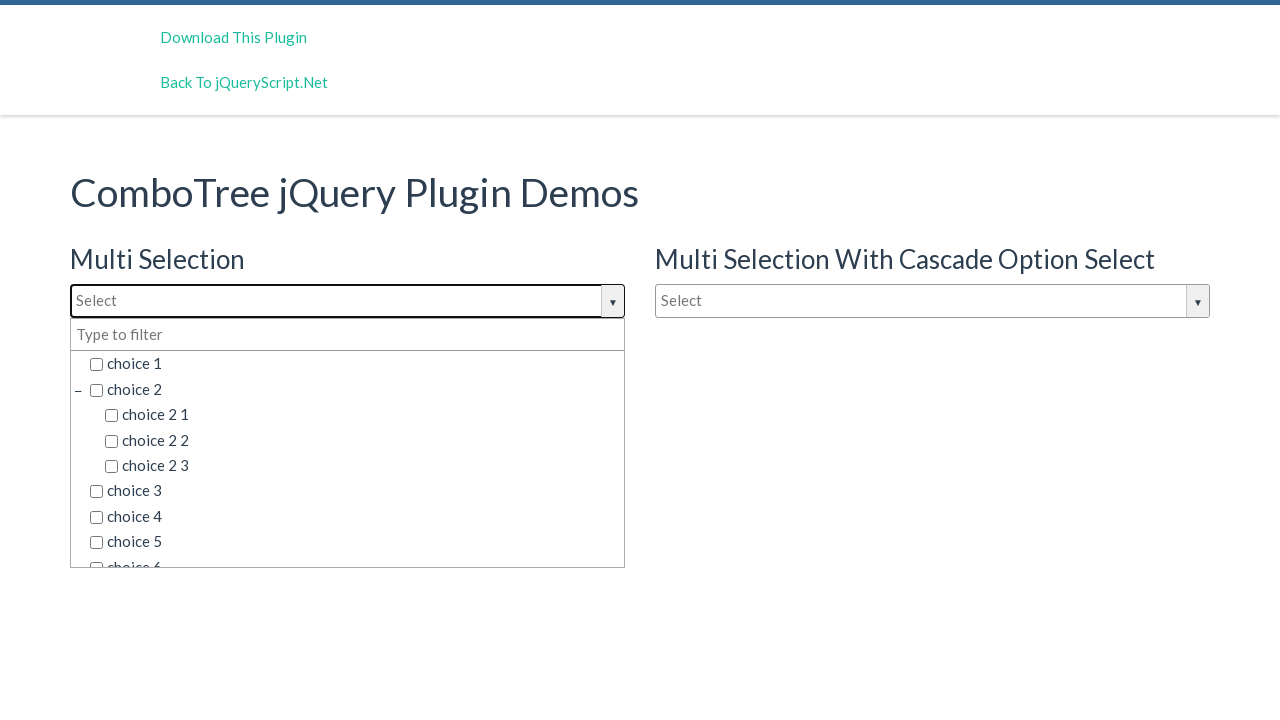

Retrieved all dropdown option elements
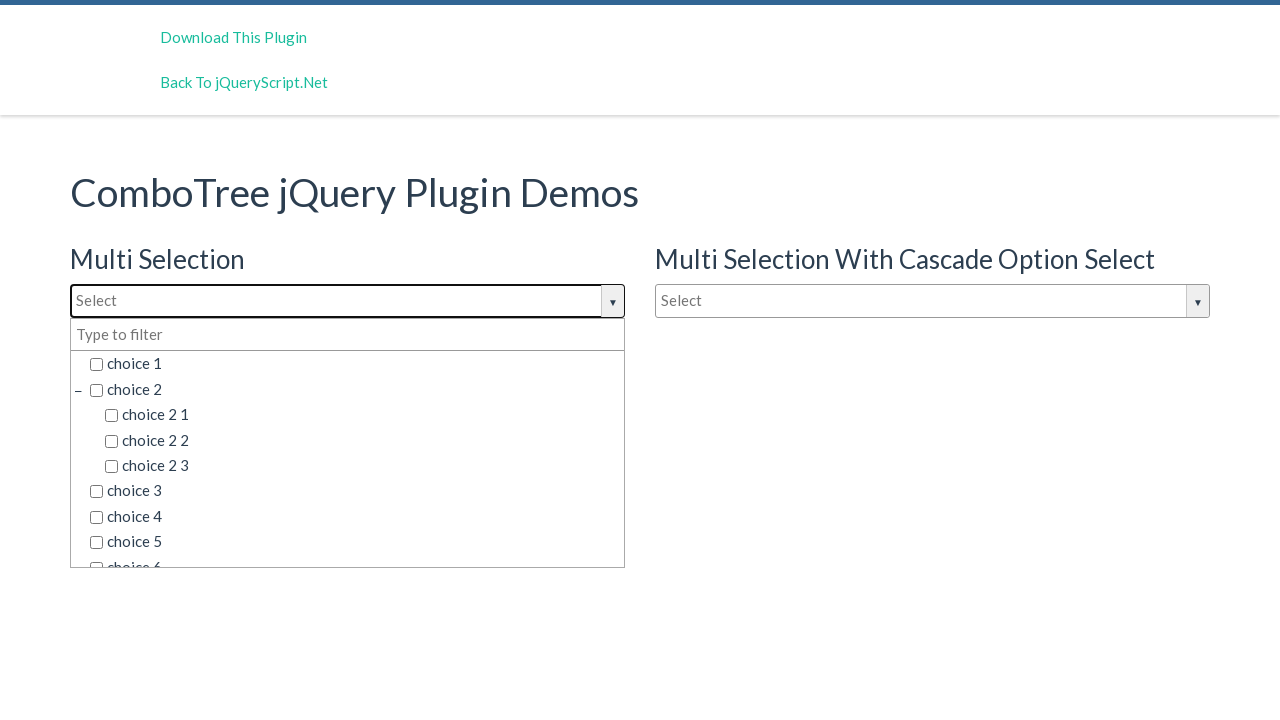

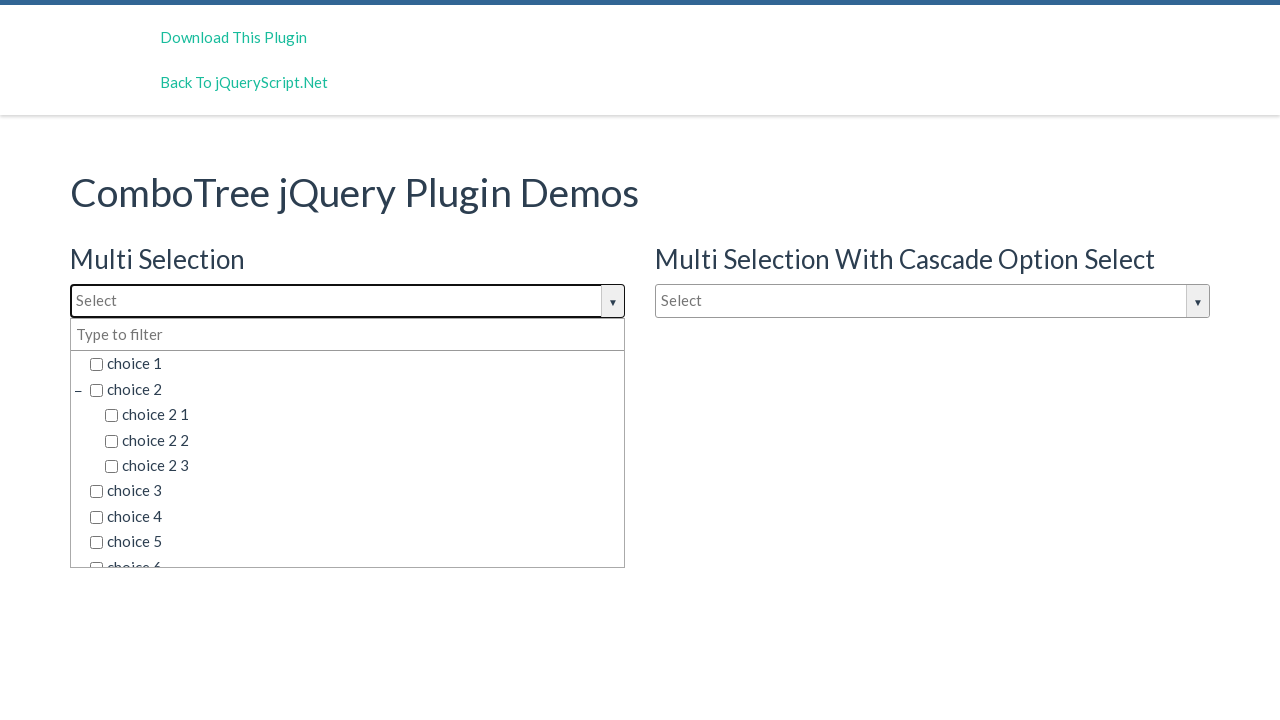